Tests that edits are cancelled when pressing Escape key

Starting URL: https://demo.playwright.dev/todomvc

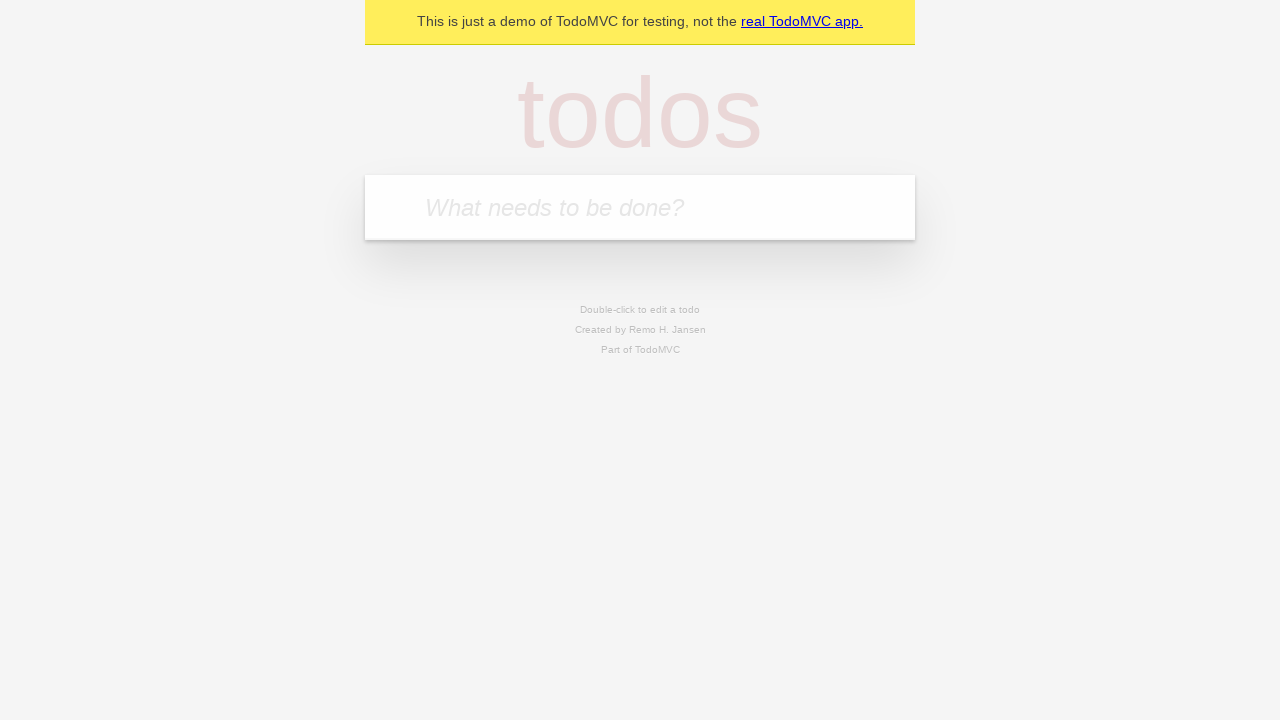

Filled new todo input with 'buy some cheese' on internal:attr=[placeholder="What needs to be done?"i]
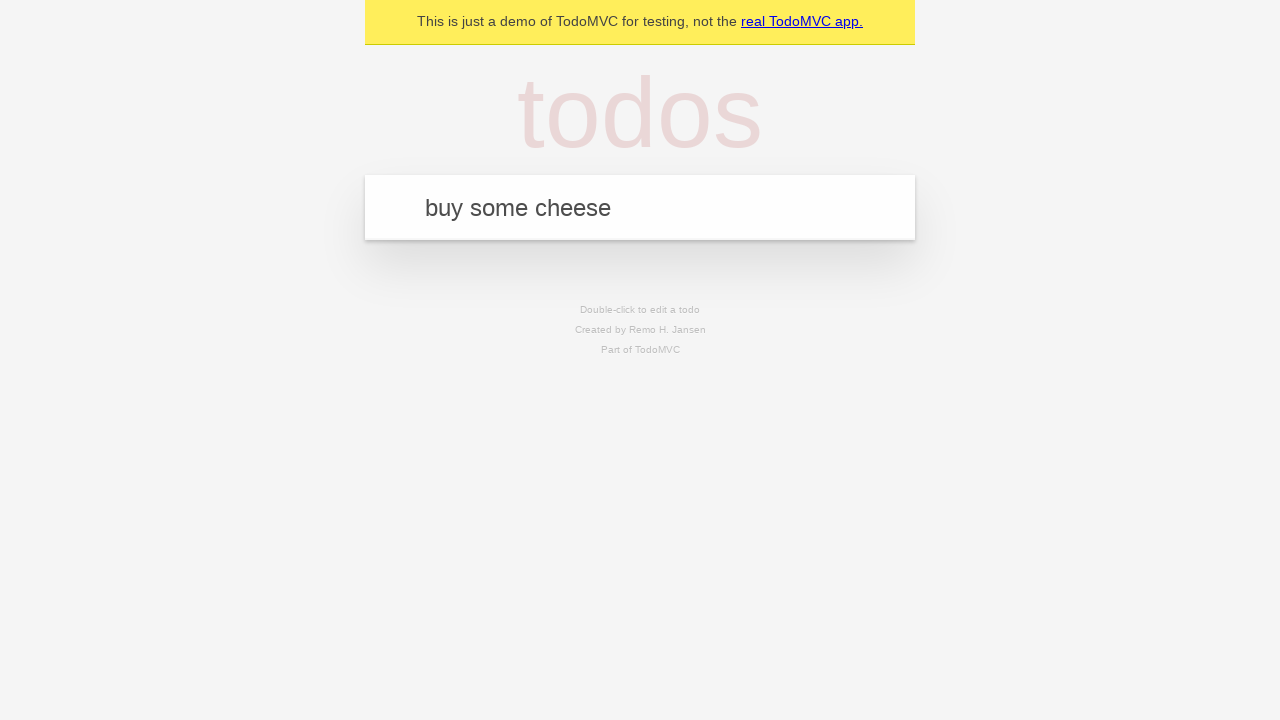

Pressed Enter to create todo 'buy some cheese' on internal:attr=[placeholder="What needs to be done?"i]
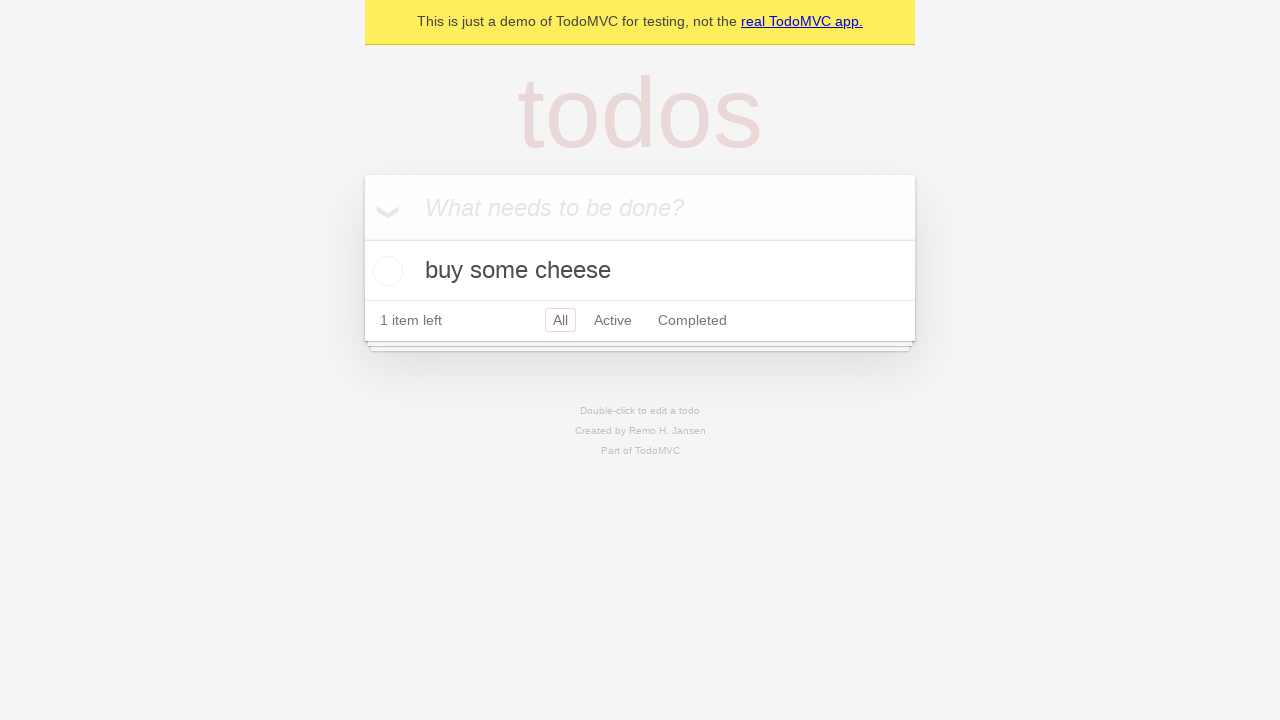

Filled new todo input with 'feed the cat' on internal:attr=[placeholder="What needs to be done?"i]
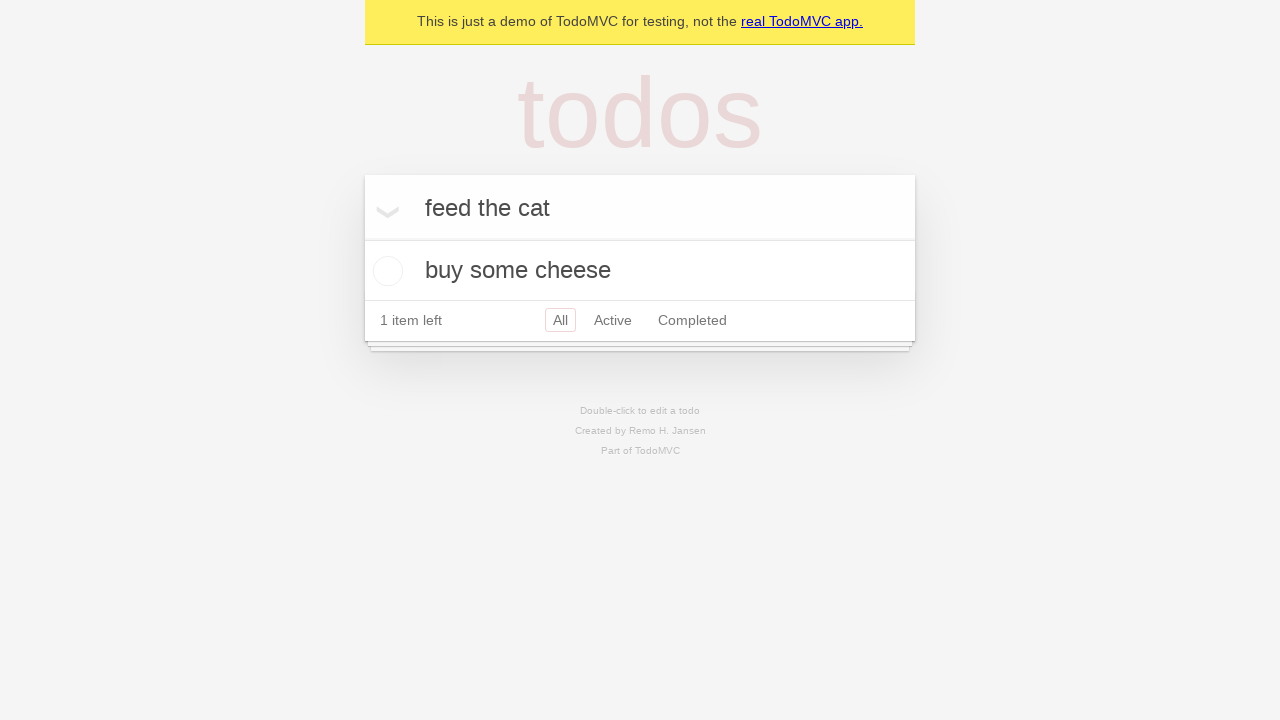

Pressed Enter to create todo 'feed the cat' on internal:attr=[placeholder="What needs to be done?"i]
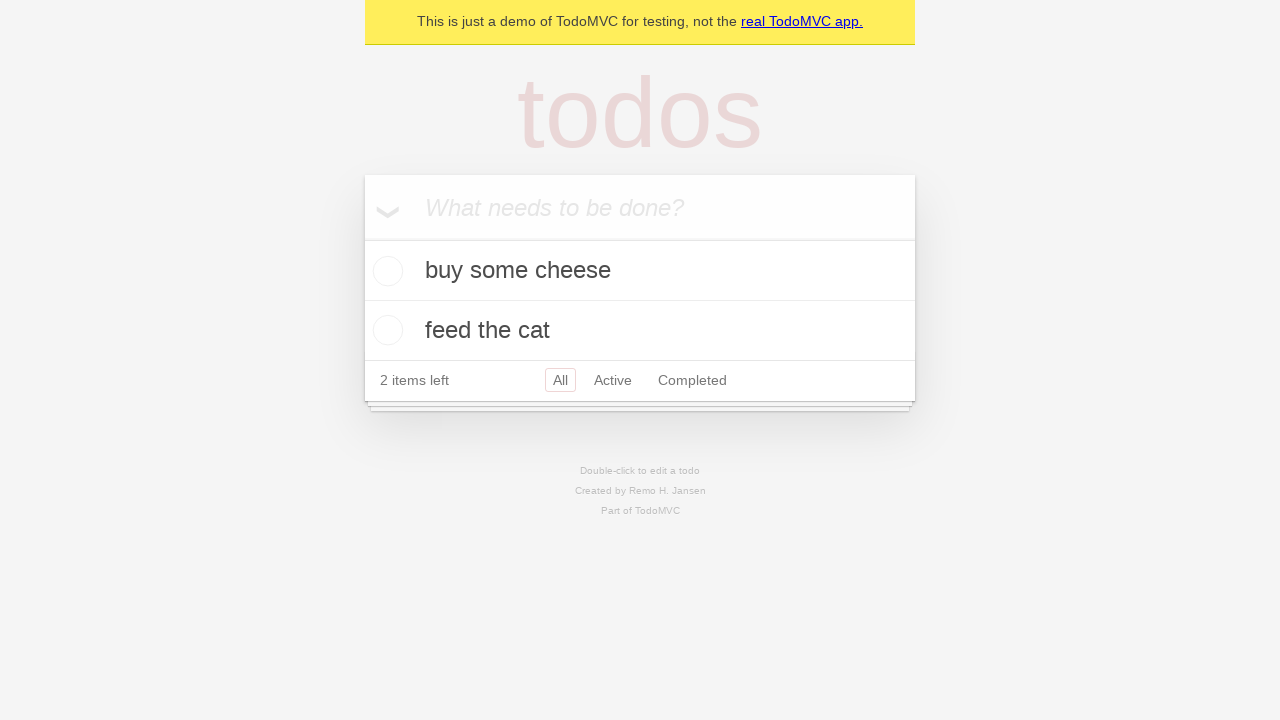

Filled new todo input with 'book a doctors appointment' on internal:attr=[placeholder="What needs to be done?"i]
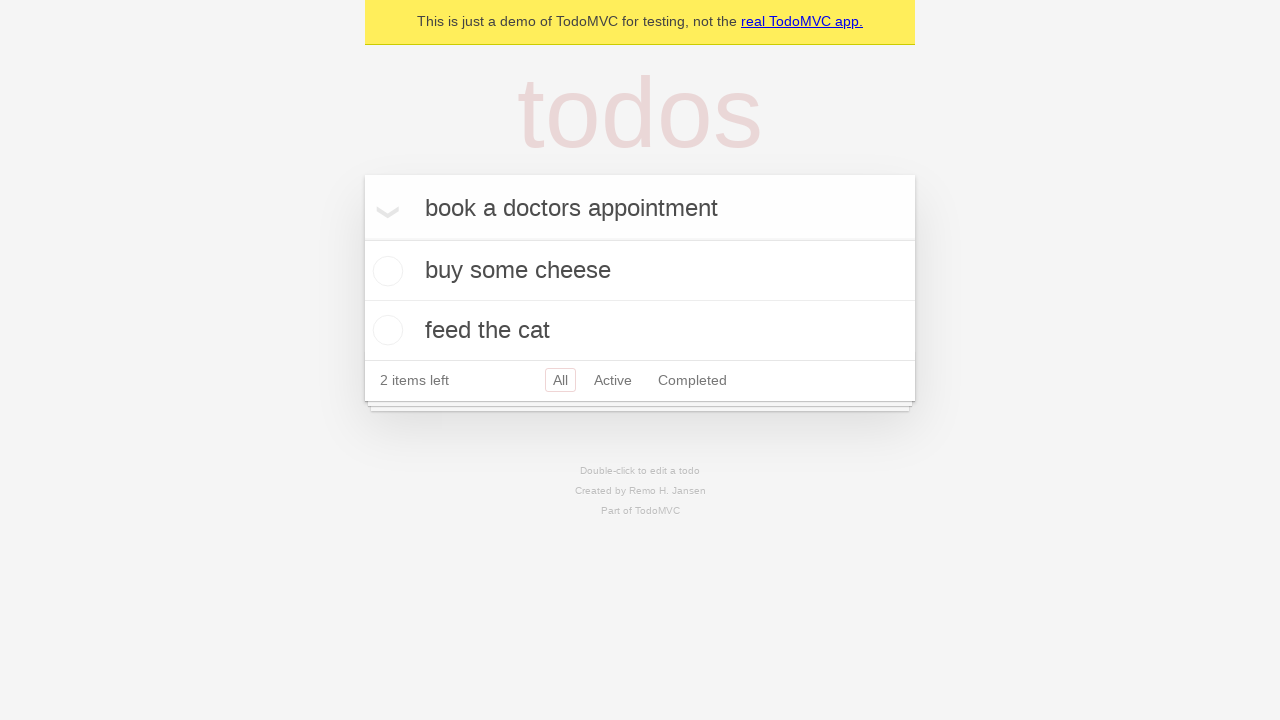

Pressed Enter to create todo 'book a doctors appointment' on internal:attr=[placeholder="What needs to be done?"i]
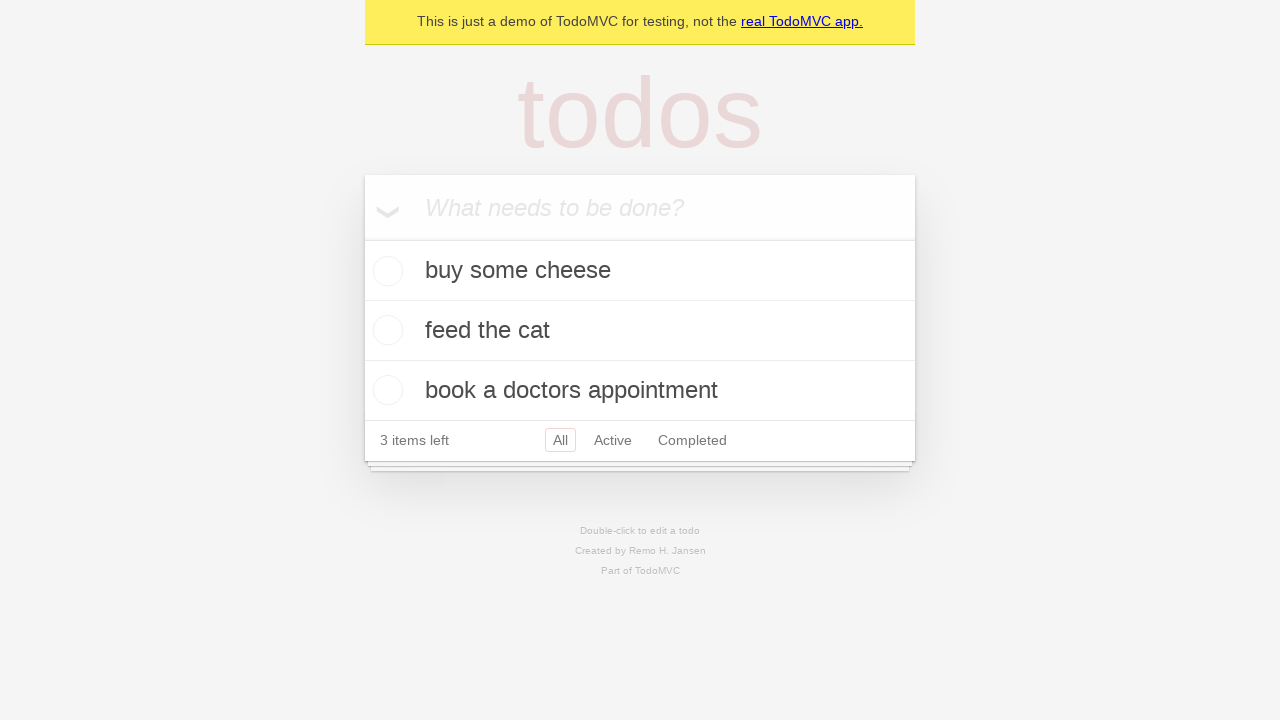

Double-clicked on second todo item to enter edit mode at (640, 331) on internal:testid=[data-testid="todo-item"s] >> nth=1
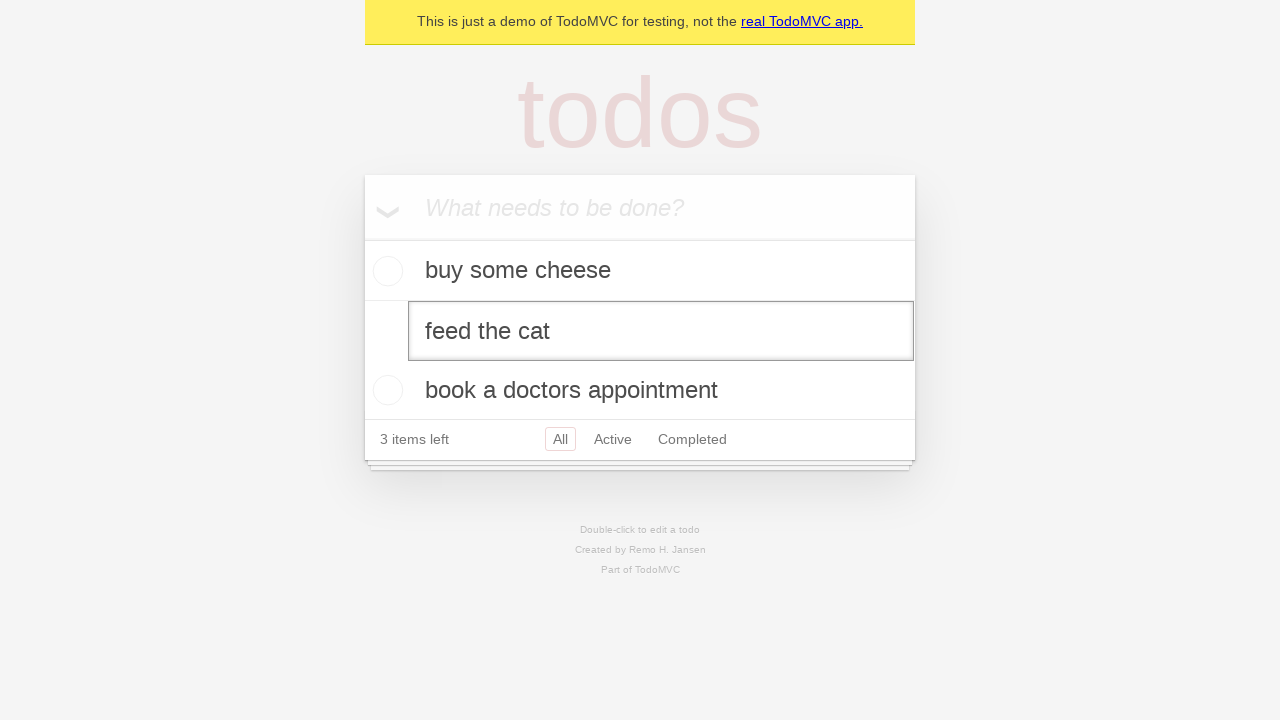

Filled edit input with 'buy some sausages' on internal:testid=[data-testid="todo-item"s] >> nth=1 >> internal:role=textbox[nam
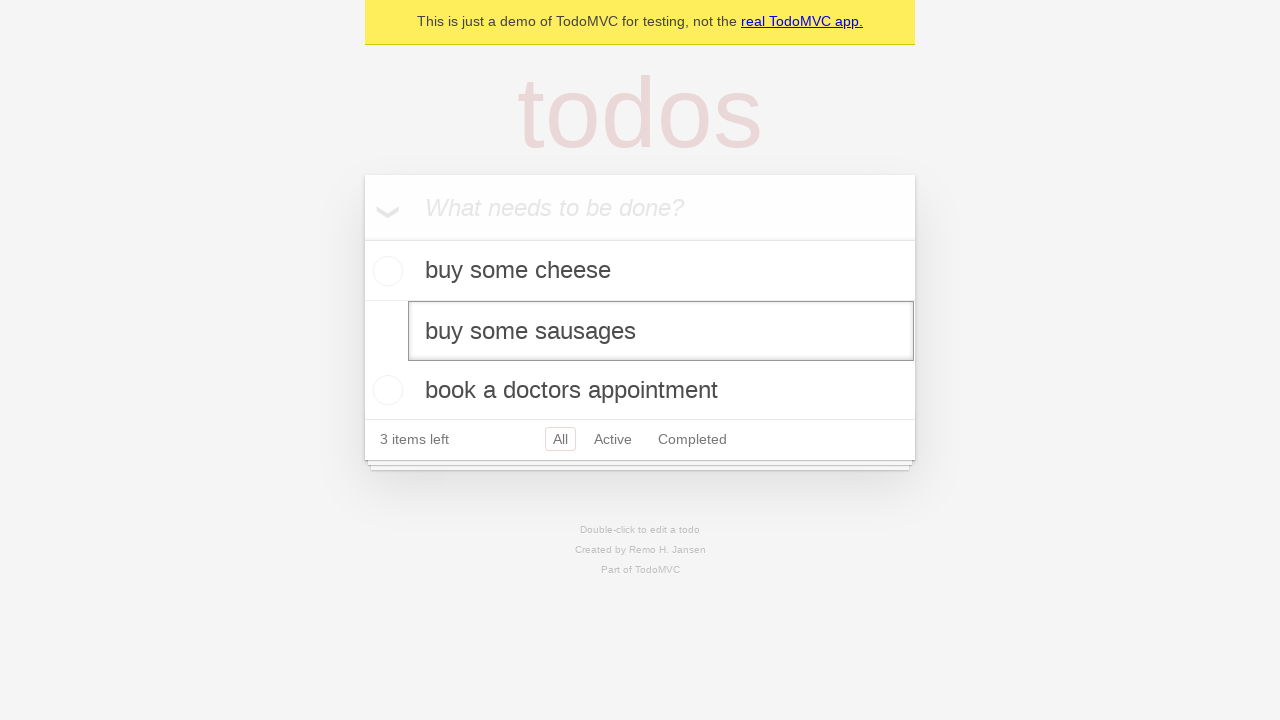

Pressed Escape key to cancel edit on internal:testid=[data-testid="todo-item"s] >> nth=1 >> internal:role=textbox[nam
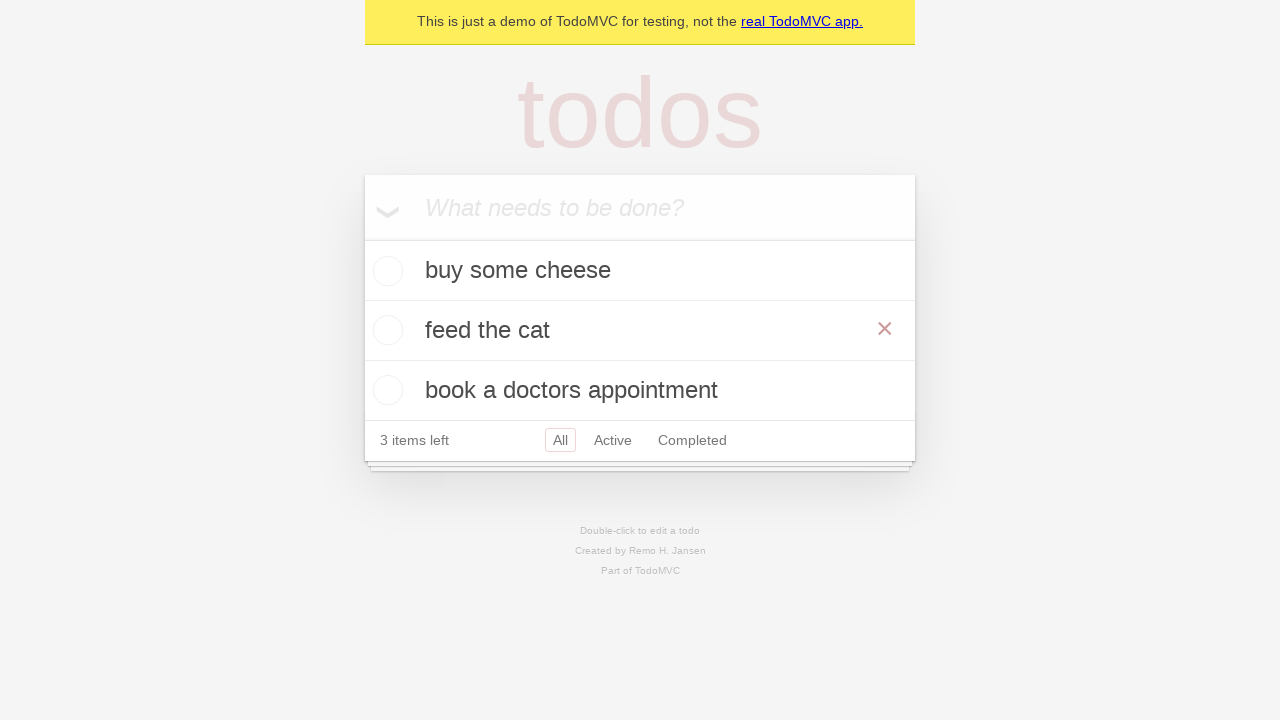

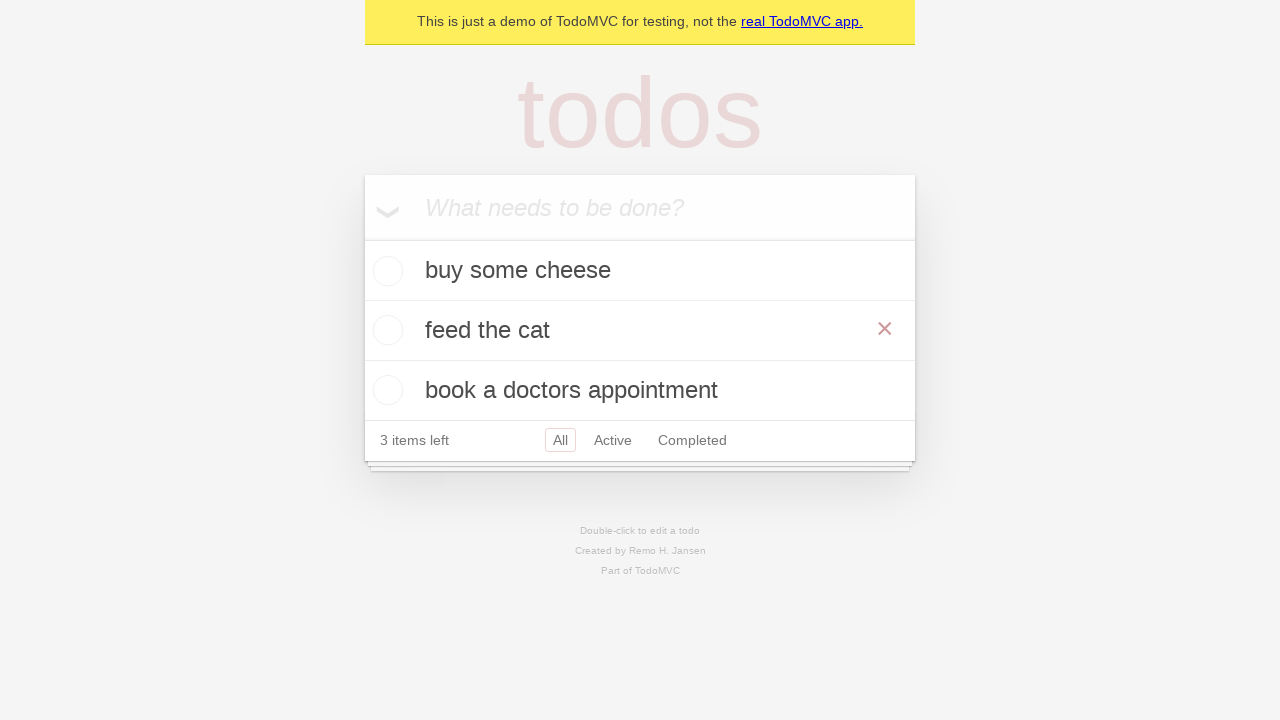